Navigates to Newegg search results page for RTX 3080 graphics cards and waits for product listings to load

Starting URL: https://www.newegg.com/p/pl?d=rtx+3080&N=100007709%20601357247

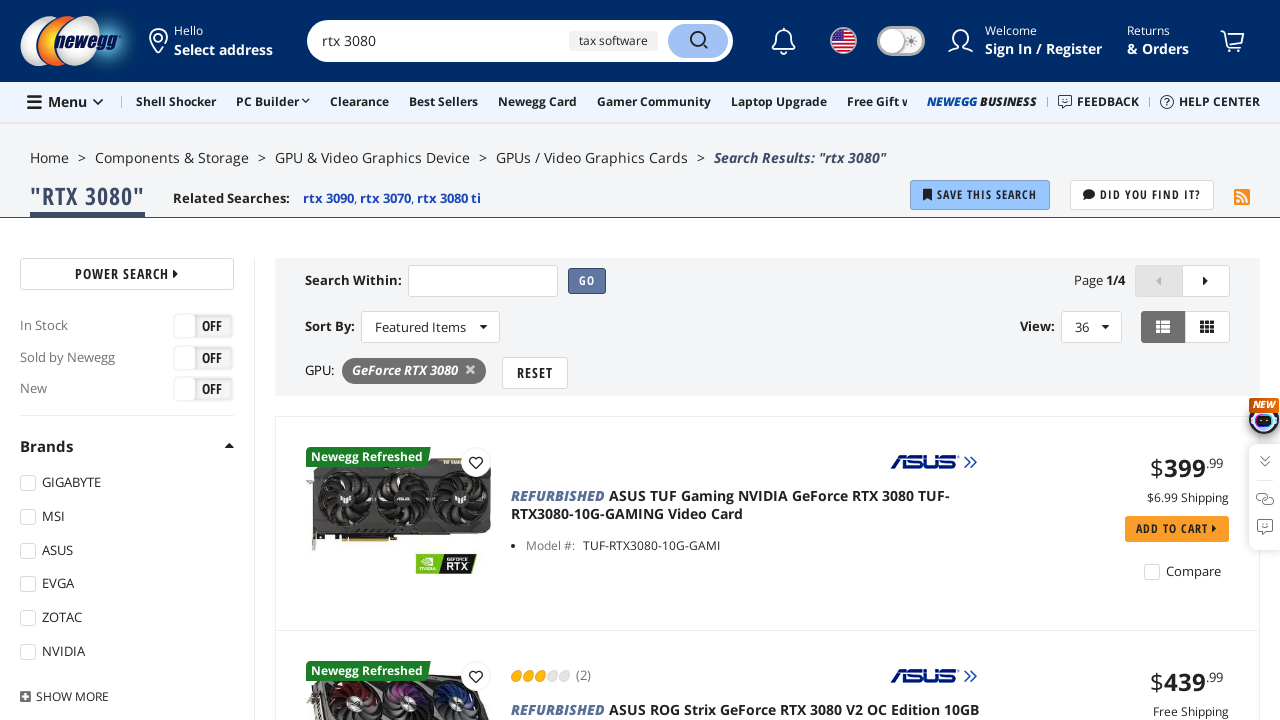

Waited for RTX 3080 product listings to load on Newegg search results page
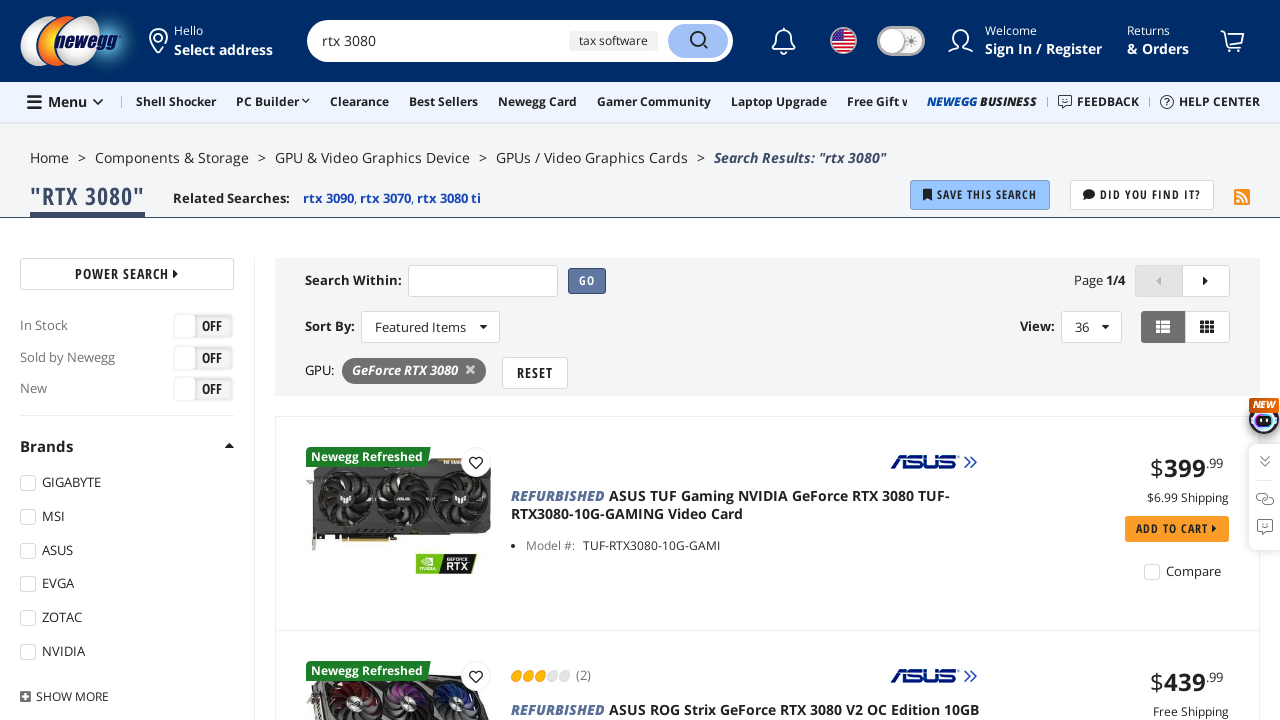

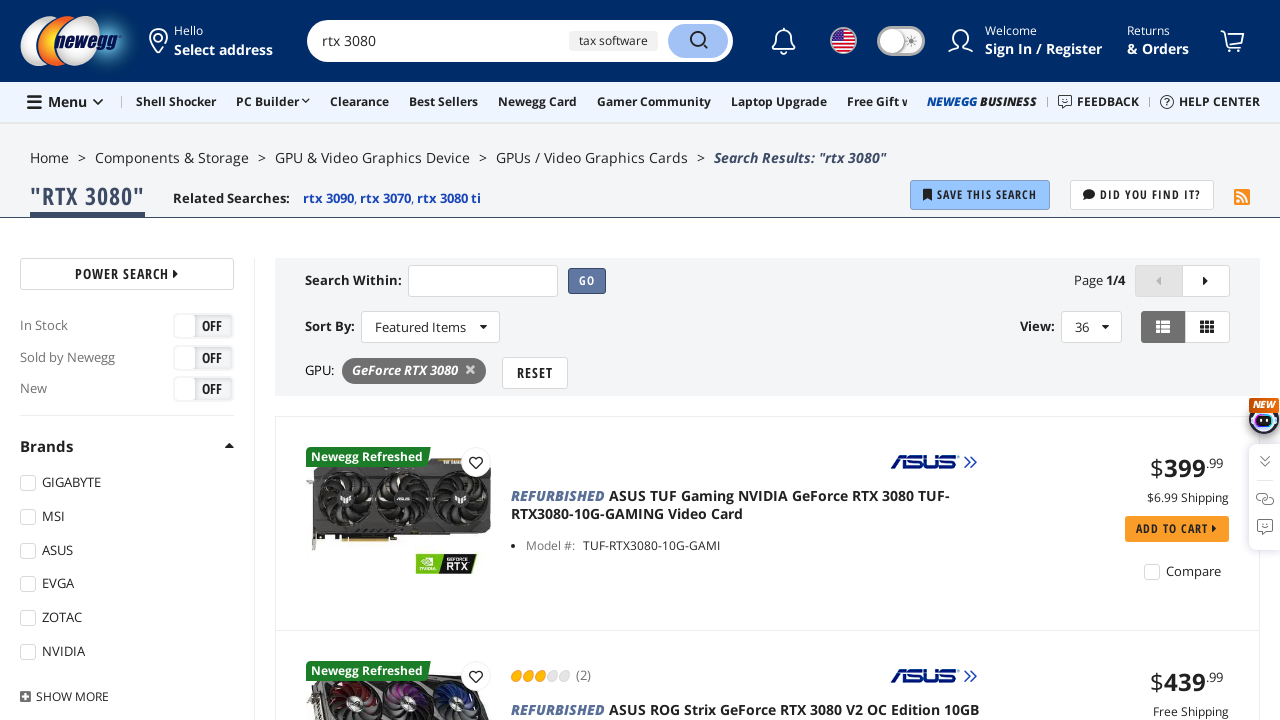